Tests editing a todo item by double-clicking, typing new text, and pressing Enter

Starting URL: https://demo.playwright.dev/todomvc

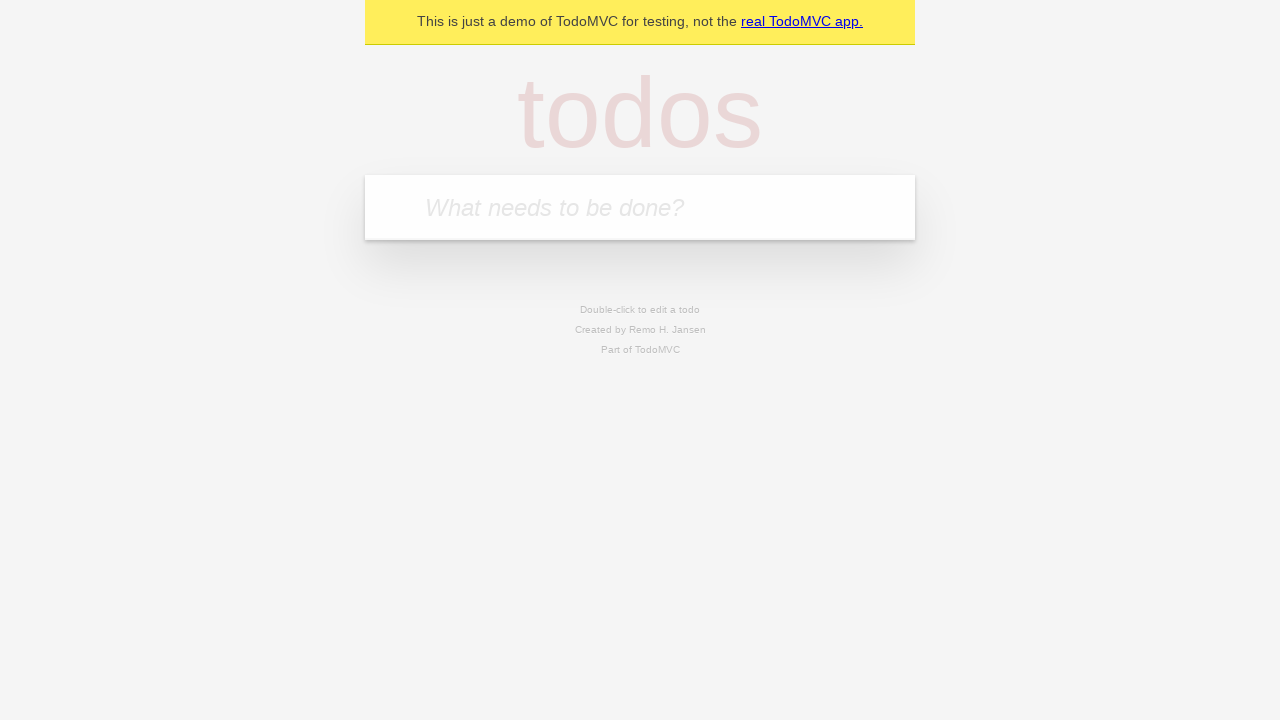

Filled todo input with 'buy some cheese' on internal:attr=[placeholder="What needs to be done?"i]
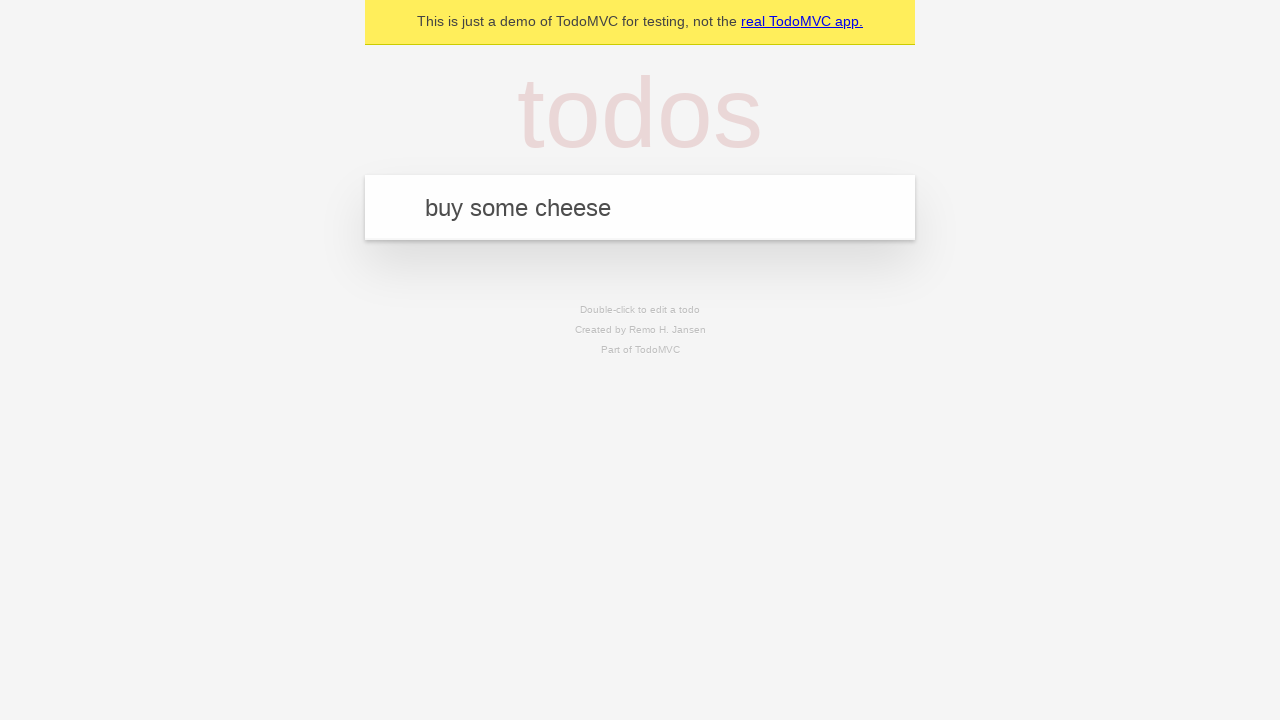

Pressed Enter to create first todo on internal:attr=[placeholder="What needs to be done?"i]
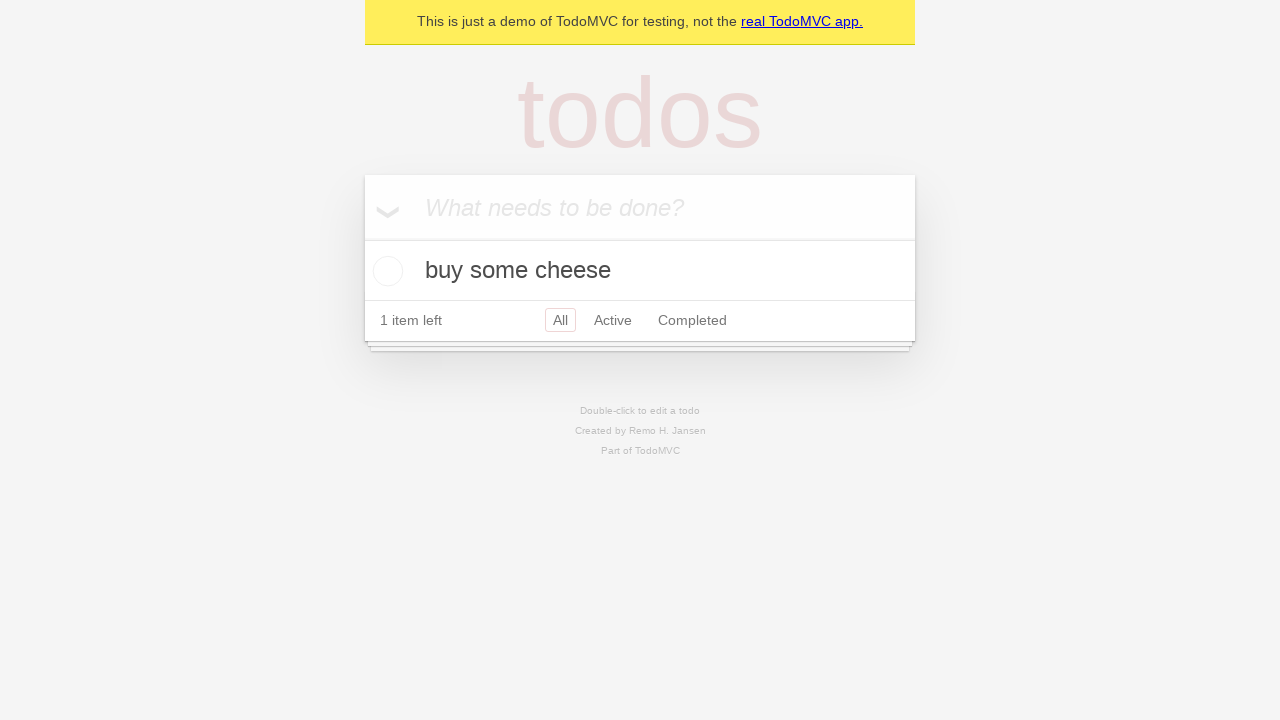

Filled todo input with 'feed the cat' on internal:attr=[placeholder="What needs to be done?"i]
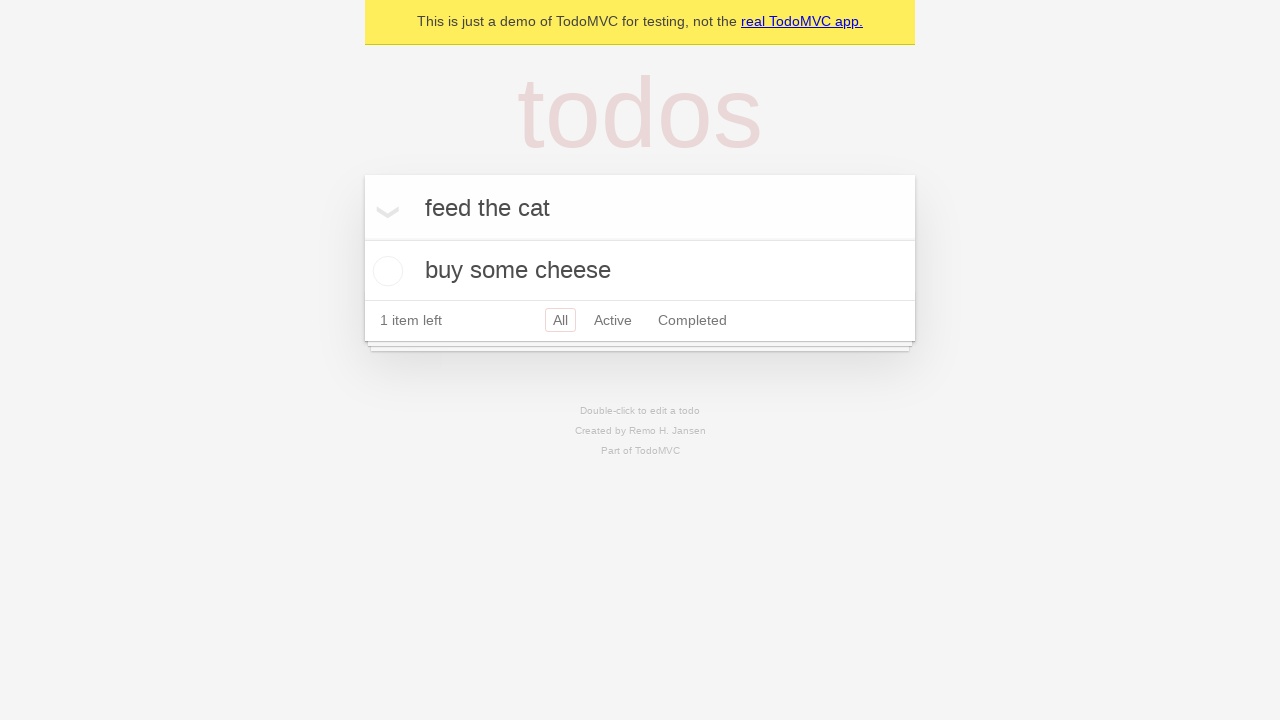

Pressed Enter to create second todo on internal:attr=[placeholder="What needs to be done?"i]
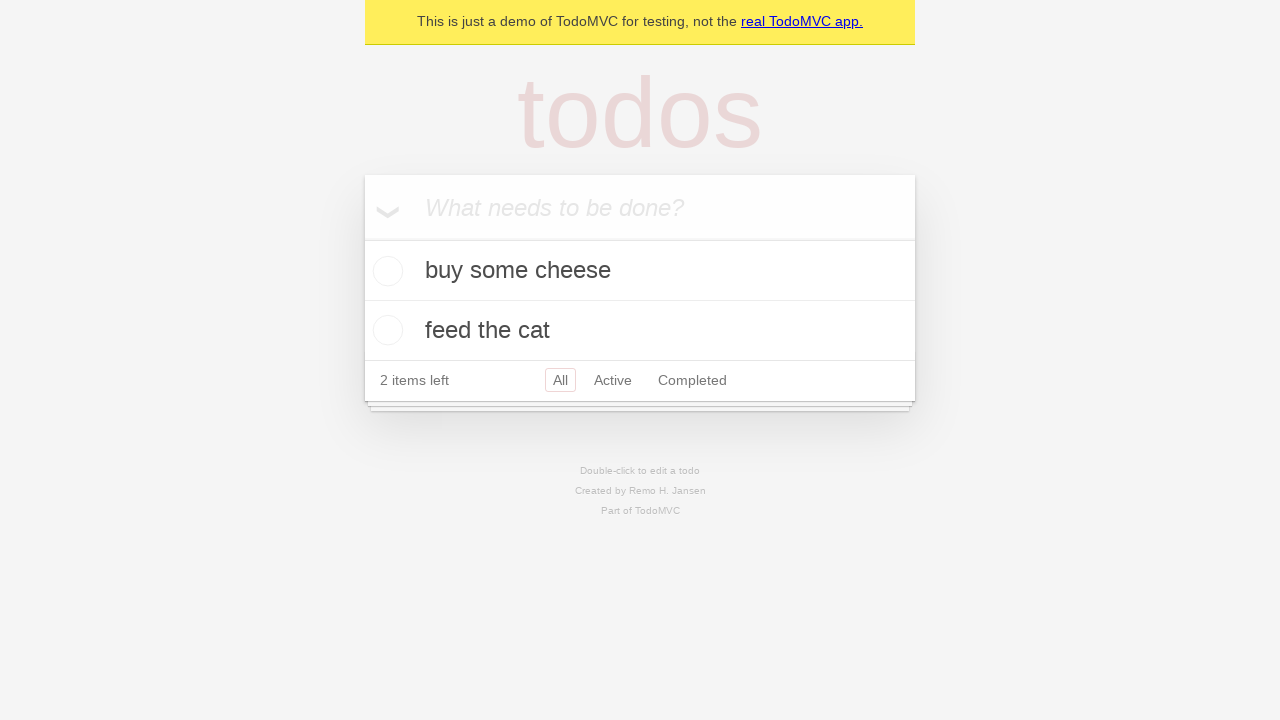

Filled todo input with 'book a doctors appointment' on internal:attr=[placeholder="What needs to be done?"i]
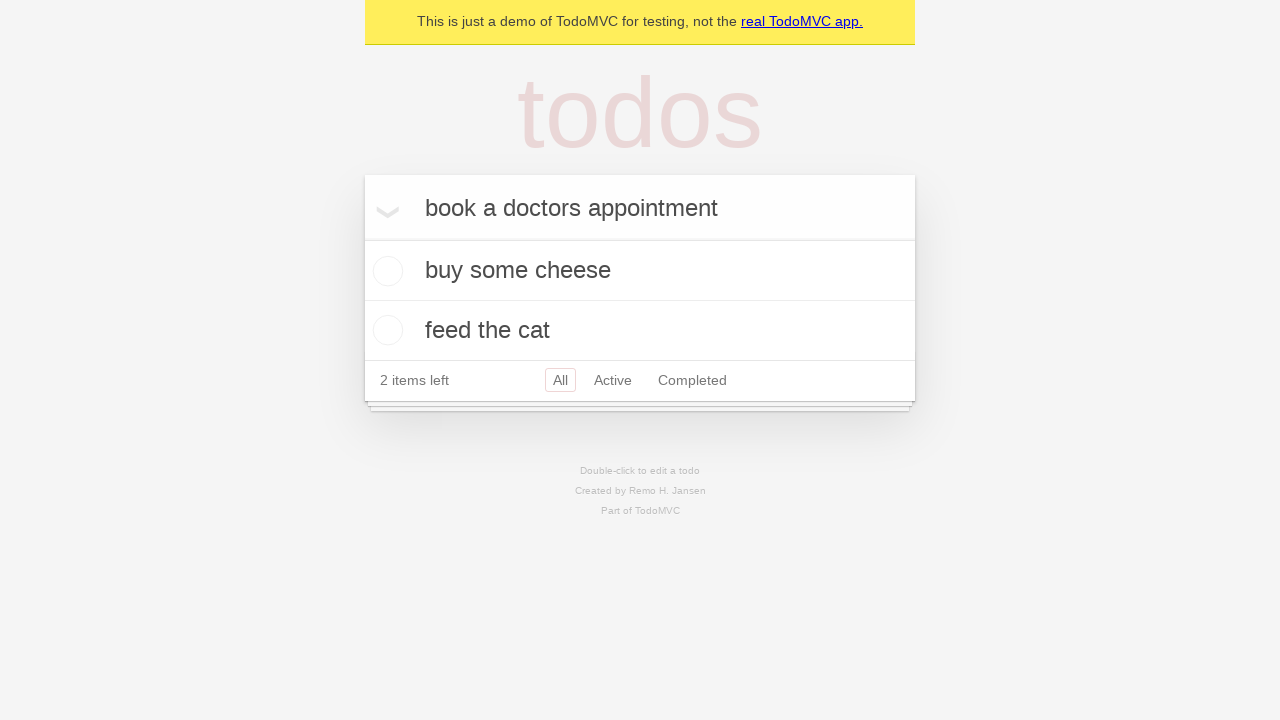

Pressed Enter to create third todo on internal:attr=[placeholder="What needs to be done?"i]
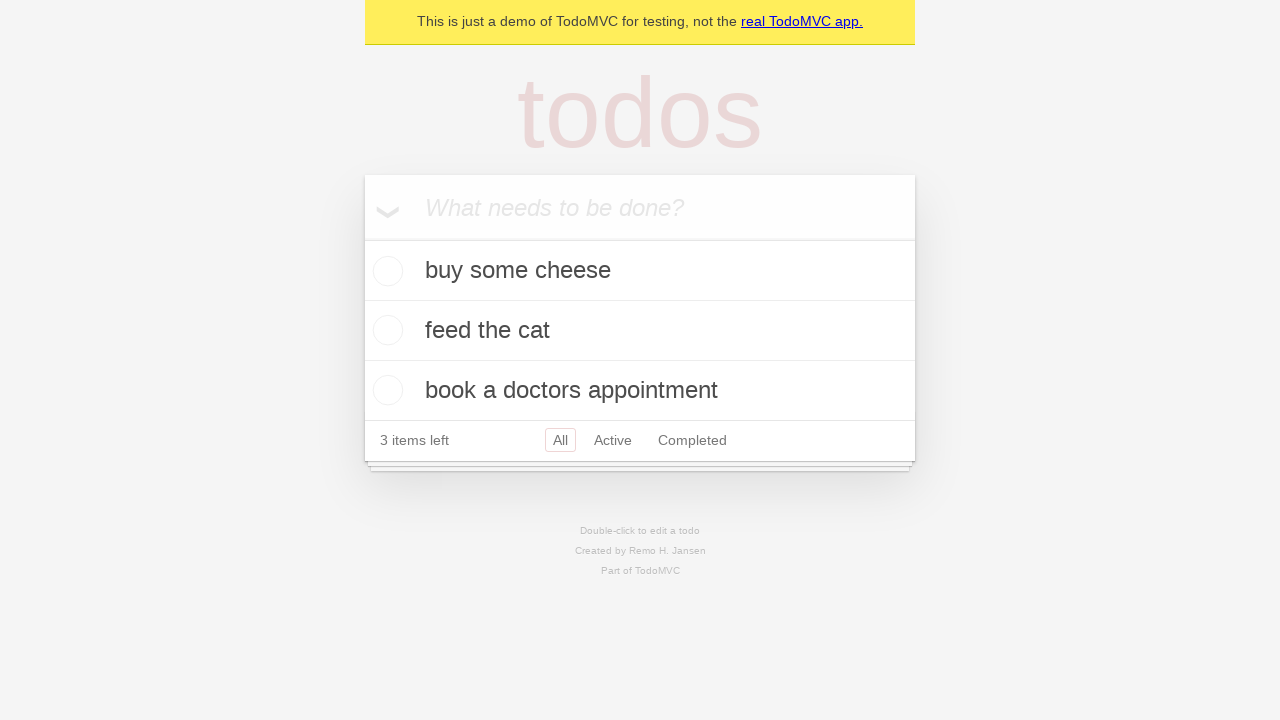

Waited for all three todos to appear in the list
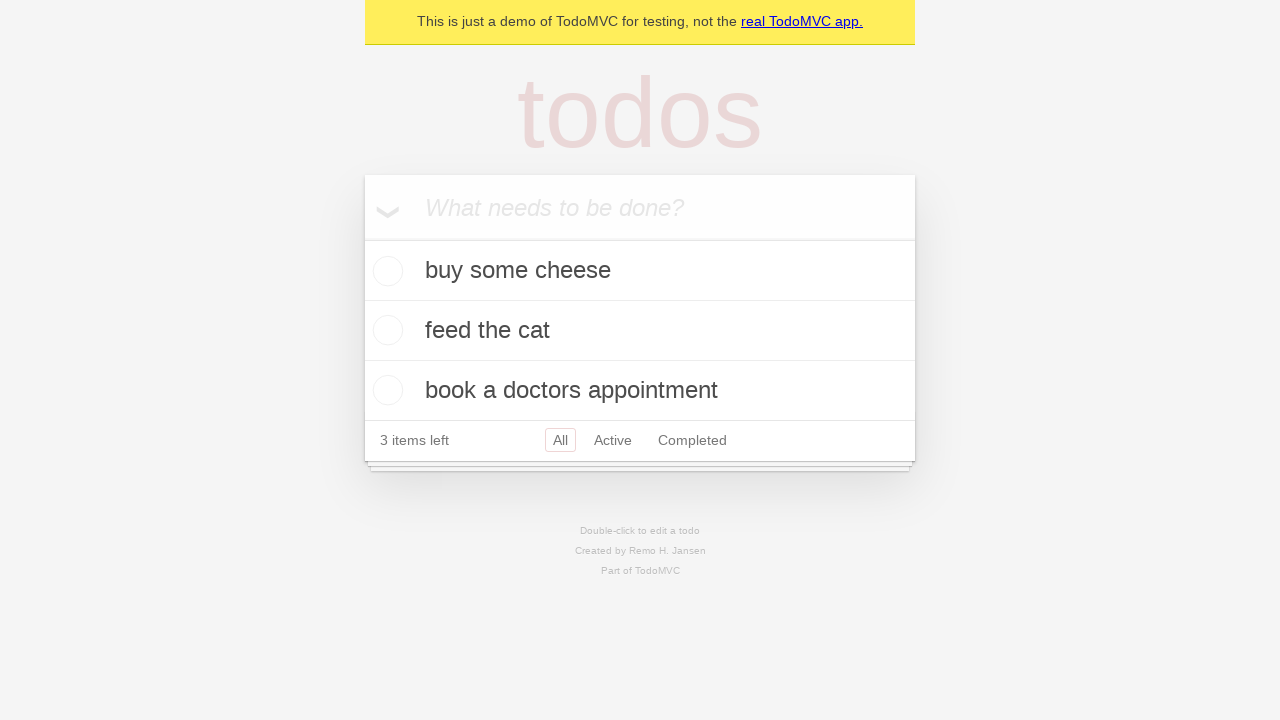

Double-clicked second todo item to enter edit mode at (640, 331) on internal:testid=[data-testid="todo-item"s] >> nth=1
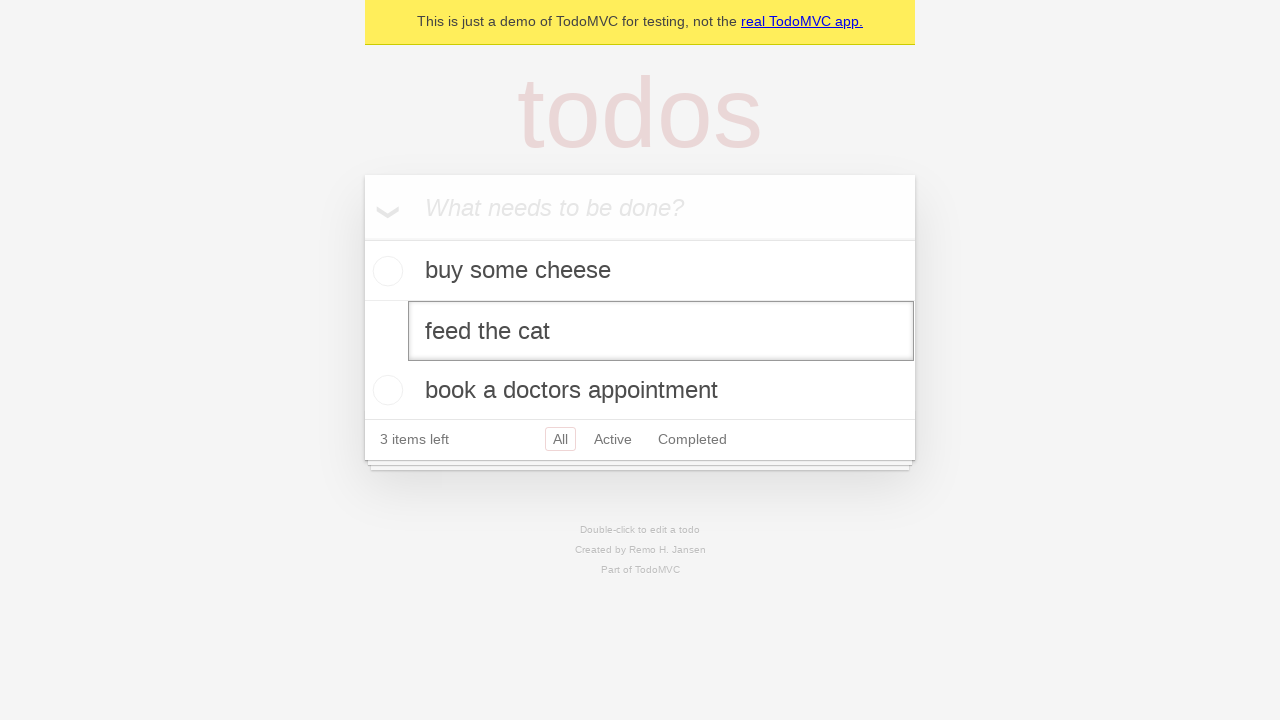

Filled edit textbox with 'buy some sausages' on internal:testid=[data-testid="todo-item"s] >> nth=1 >> internal:role=textbox[nam
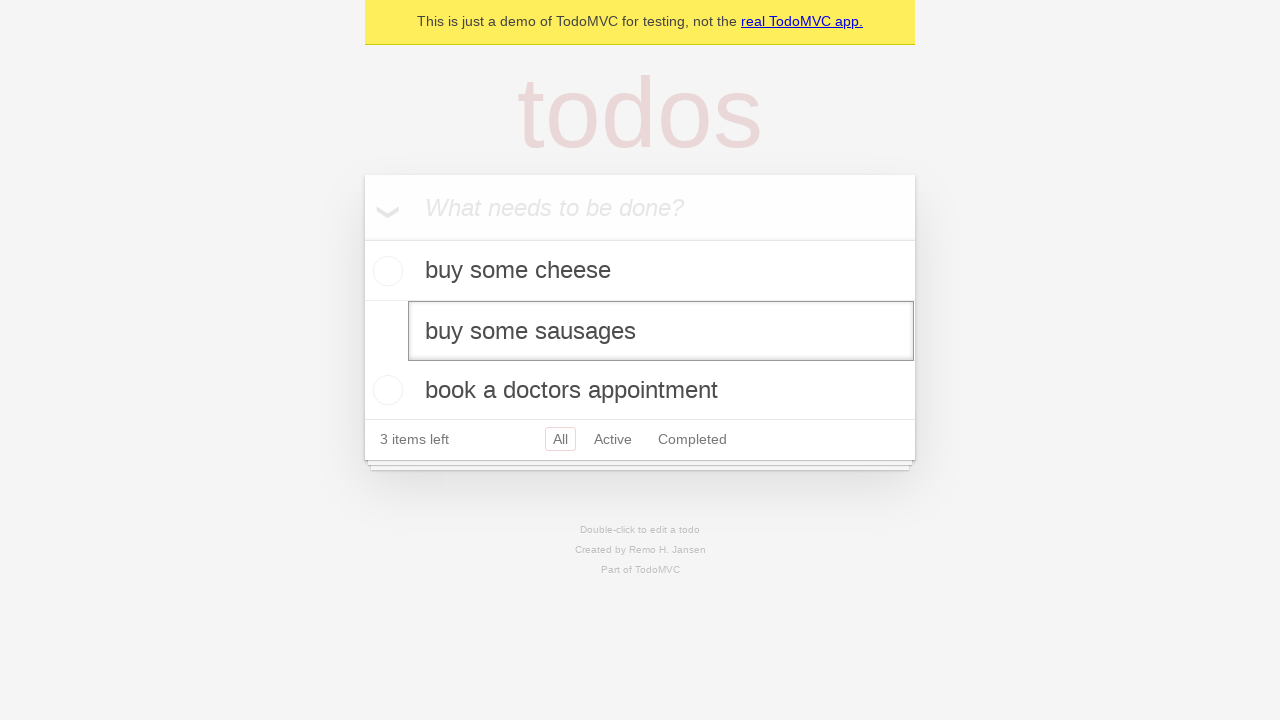

Pressed Enter to confirm todo edit on internal:testid=[data-testid="todo-item"s] >> nth=1 >> internal:role=textbox[nam
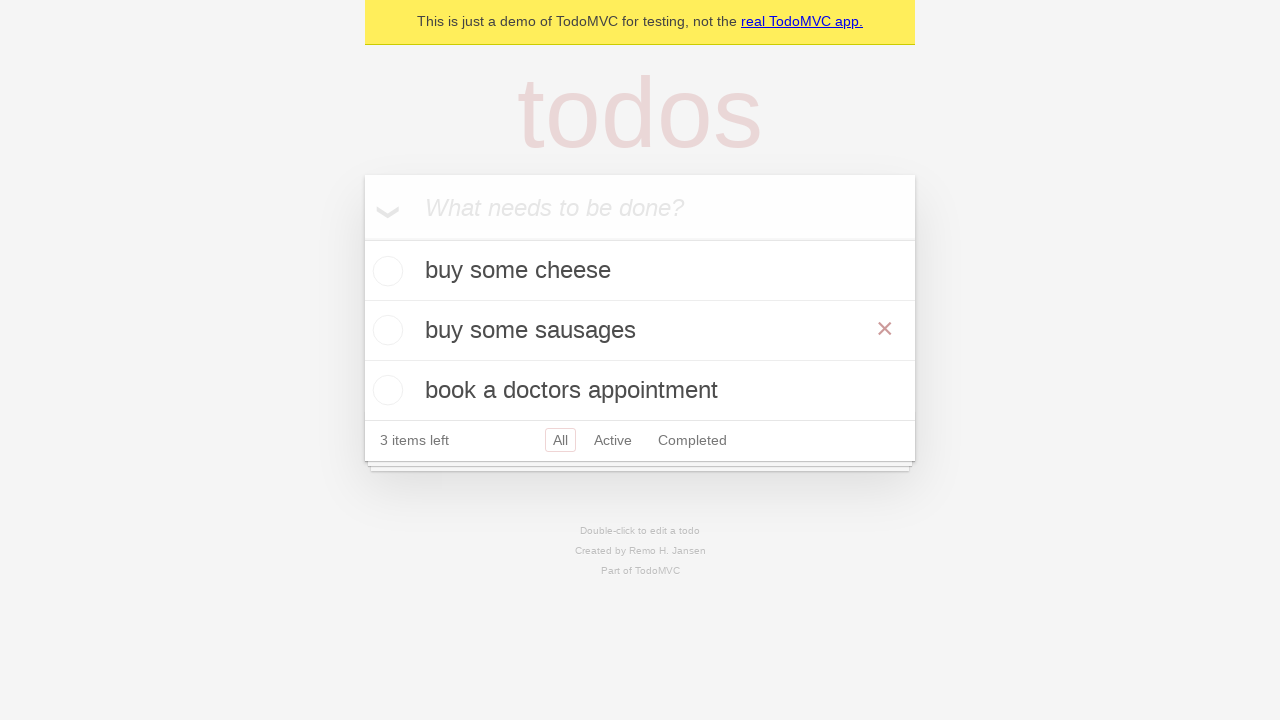

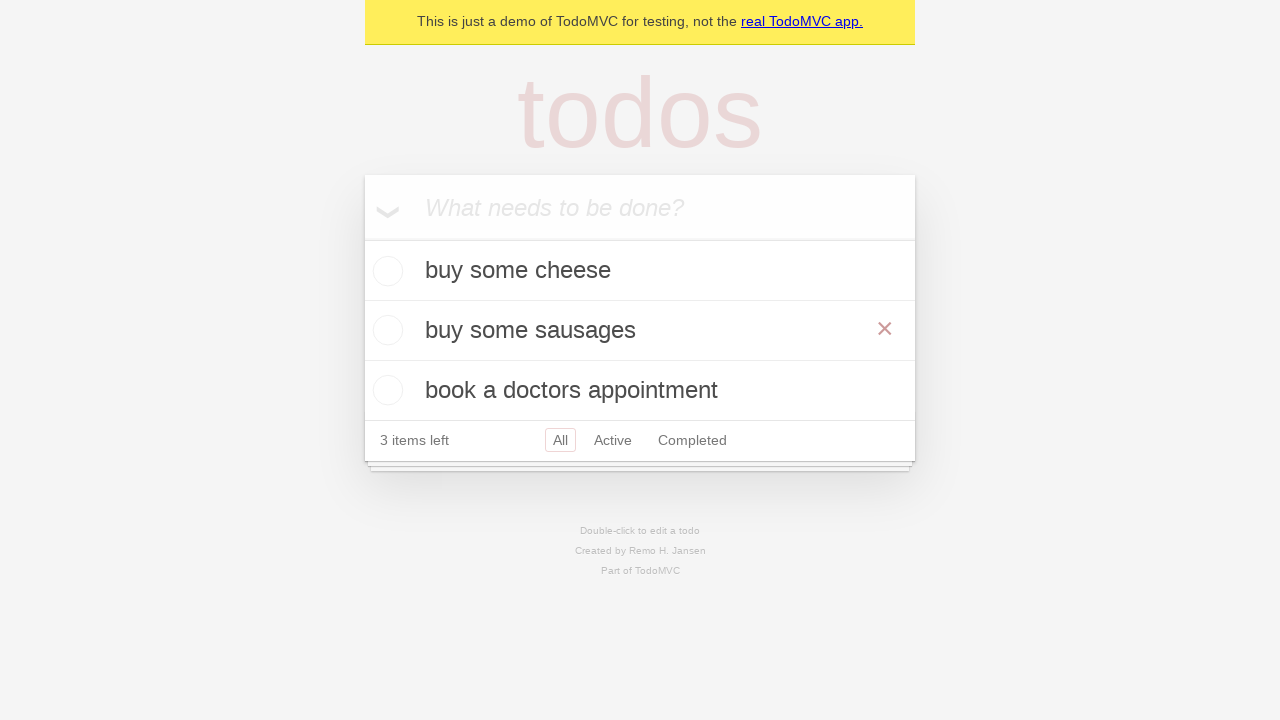